Tests right-click context menu functionality by performing a context click on a designated area, verifying the alert message, then clicking a link that opens a new window and verifying the content on the new page.

Starting URL: https://the-internet.herokuapp.com/context_menu

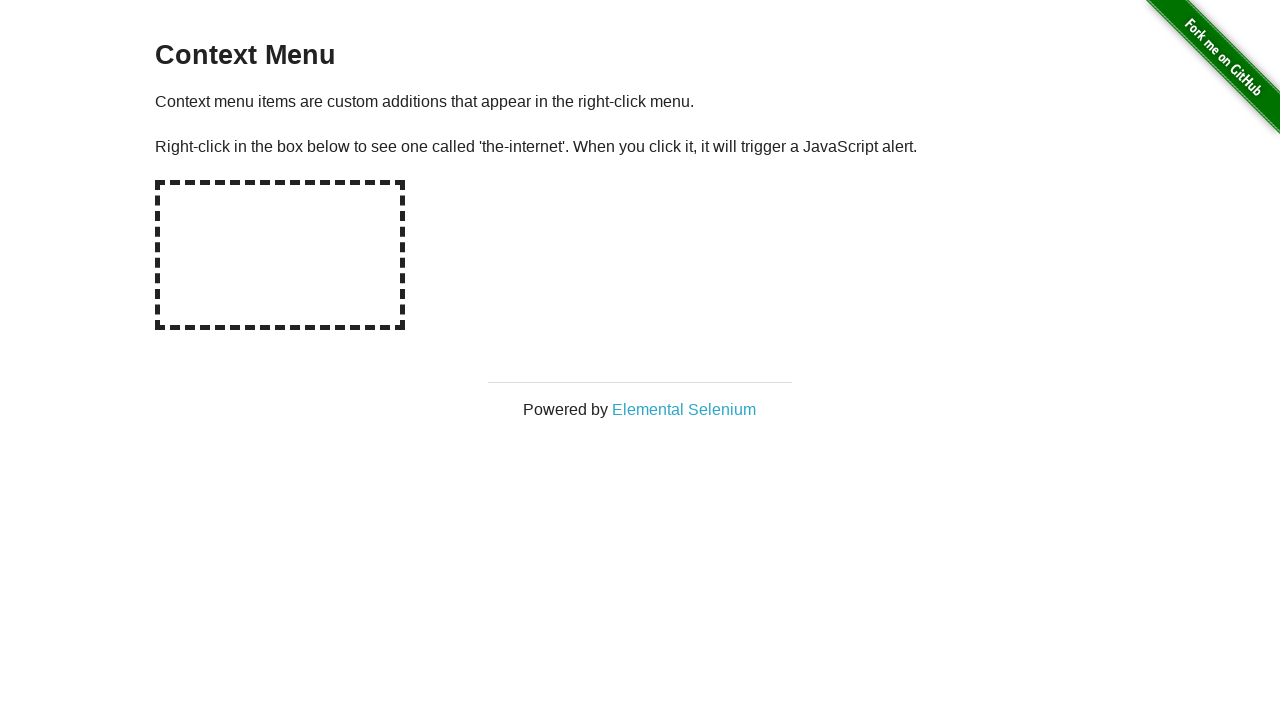

Right-clicked on the hot-spot area to open context menu at (280, 255) on #hot-spot
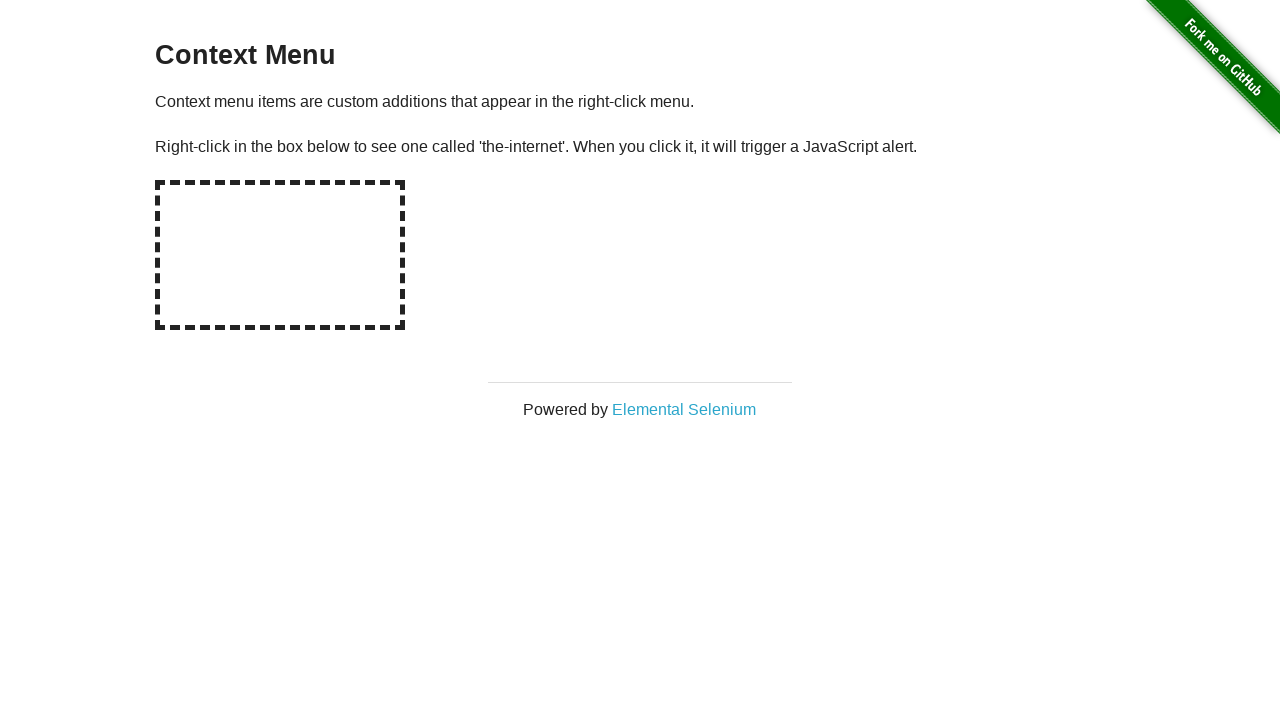

Right-clicked again on hot-spot to trigger dialog at (280, 255) on #hot-spot
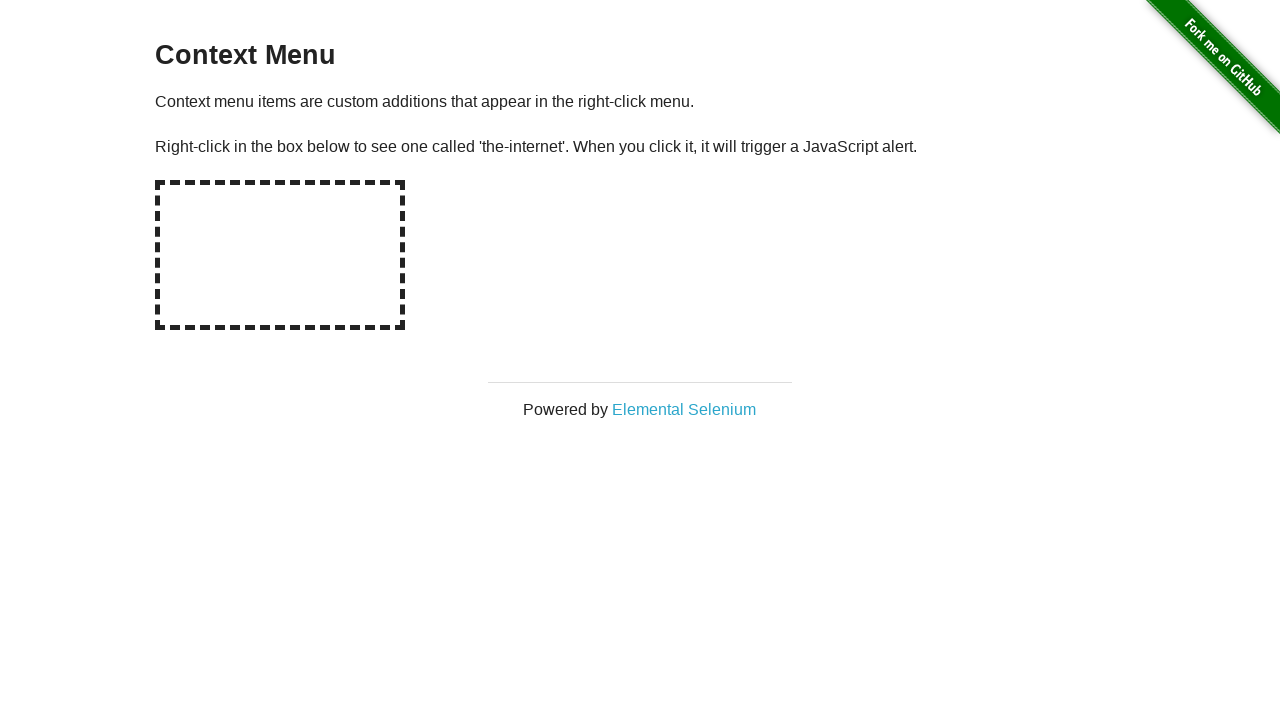

Waited for dialog to be processed
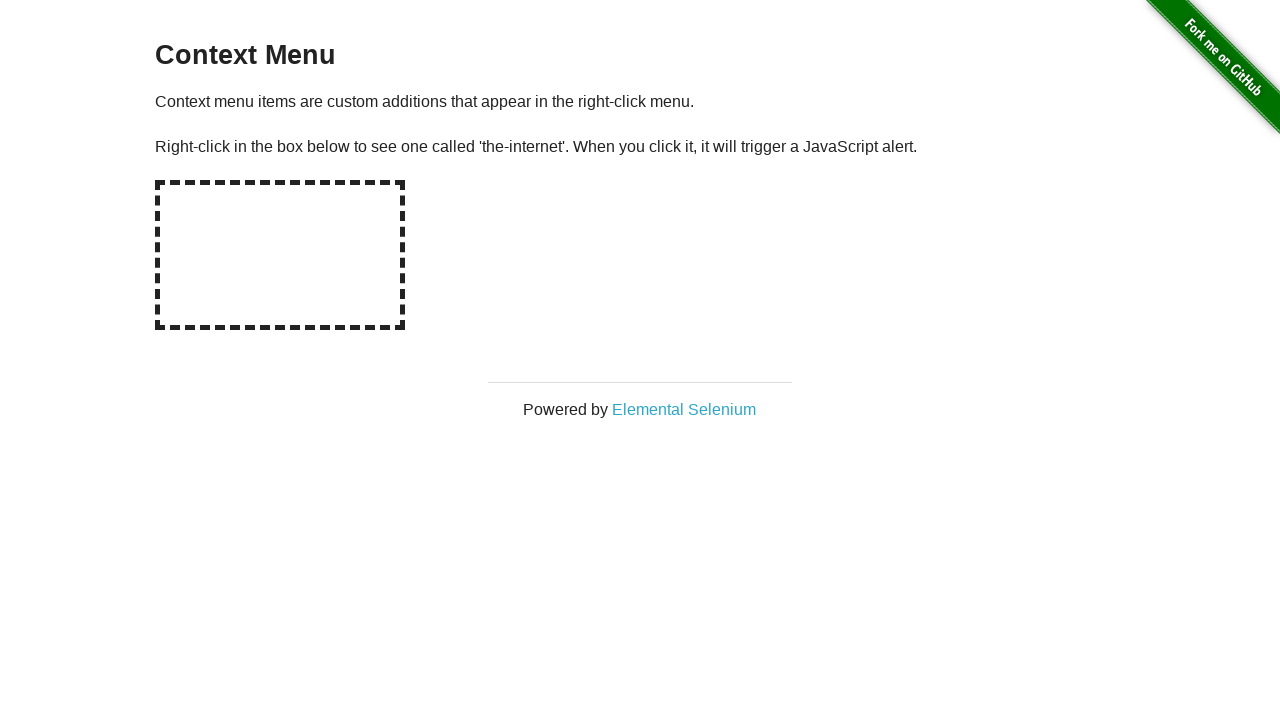

Verified alert message 'You selected a context menu'
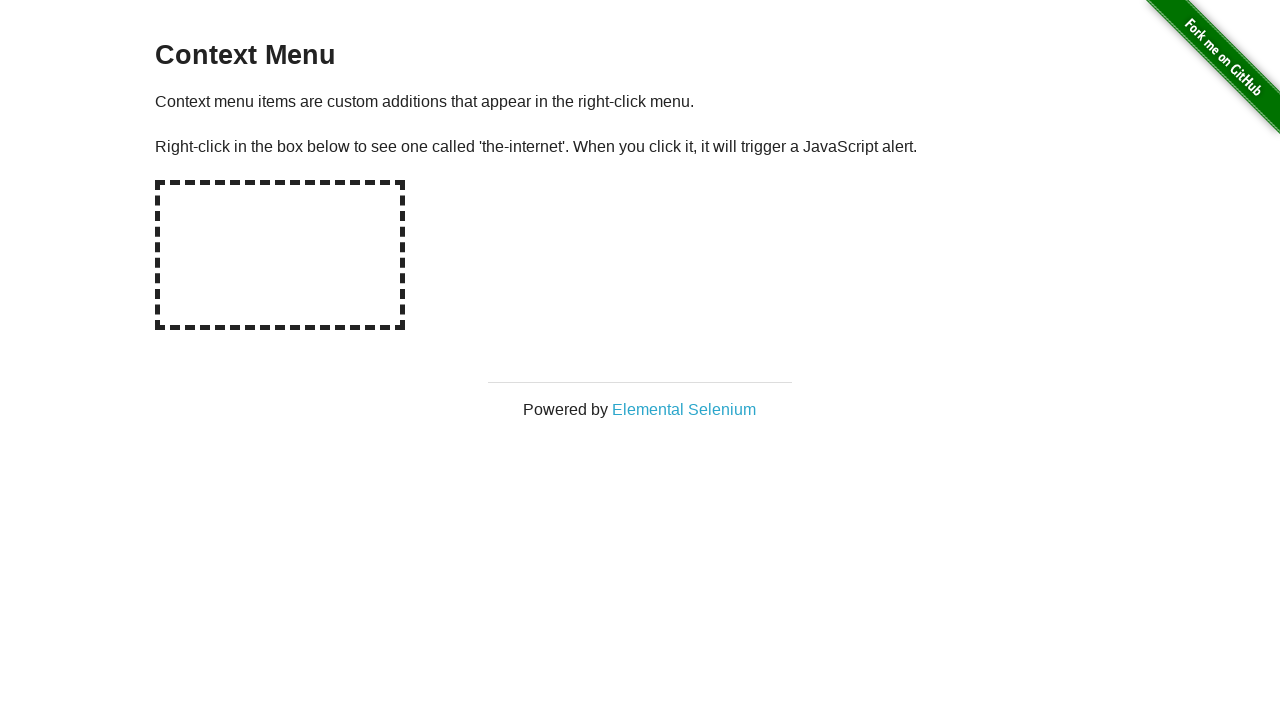

Clicked on 'Elemental Selenium' link to open new window at (684, 409) on text=Elemental Selenium
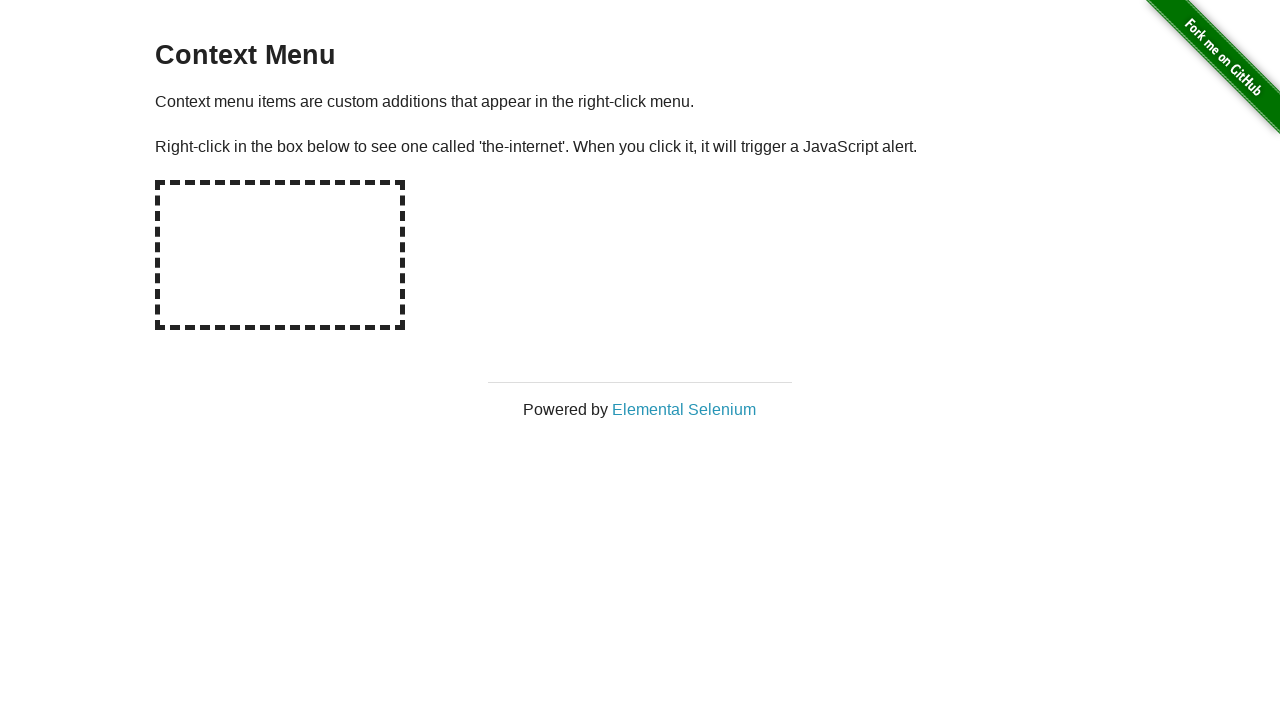

New page loaded and ready
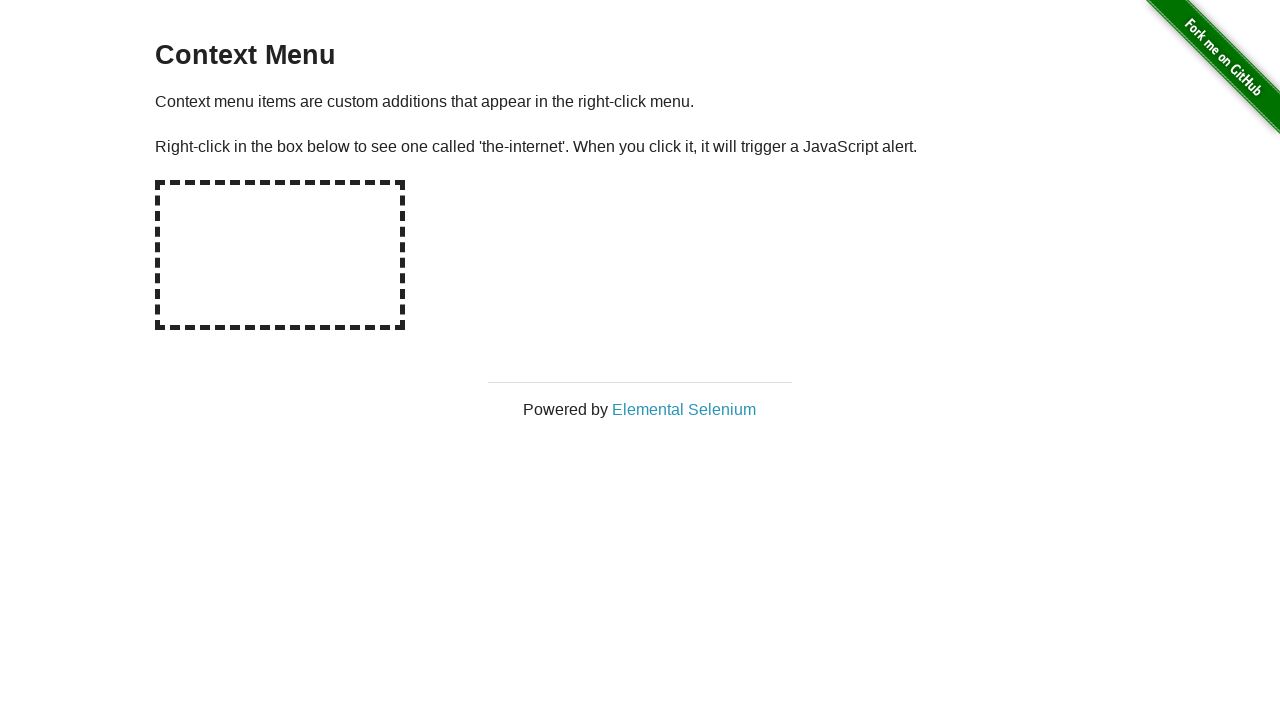

Retrieved h1 text from new page
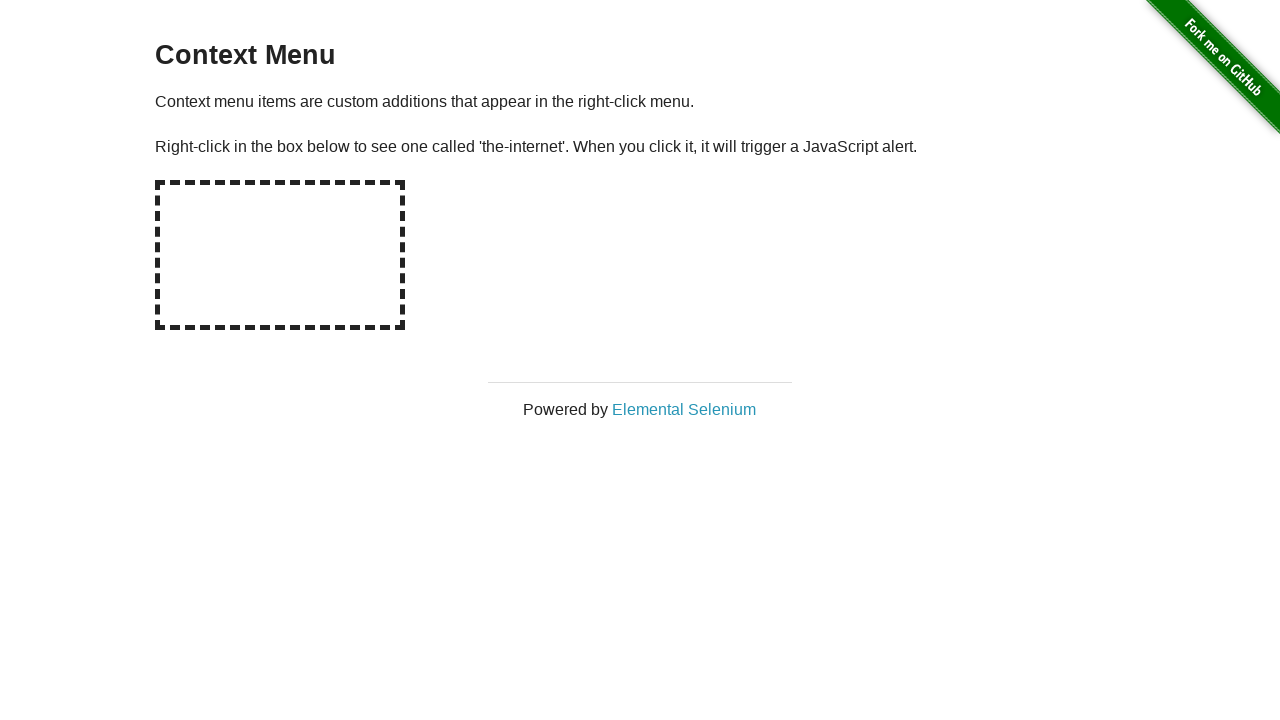

Verified h1 text contains 'Elemental Selenium'
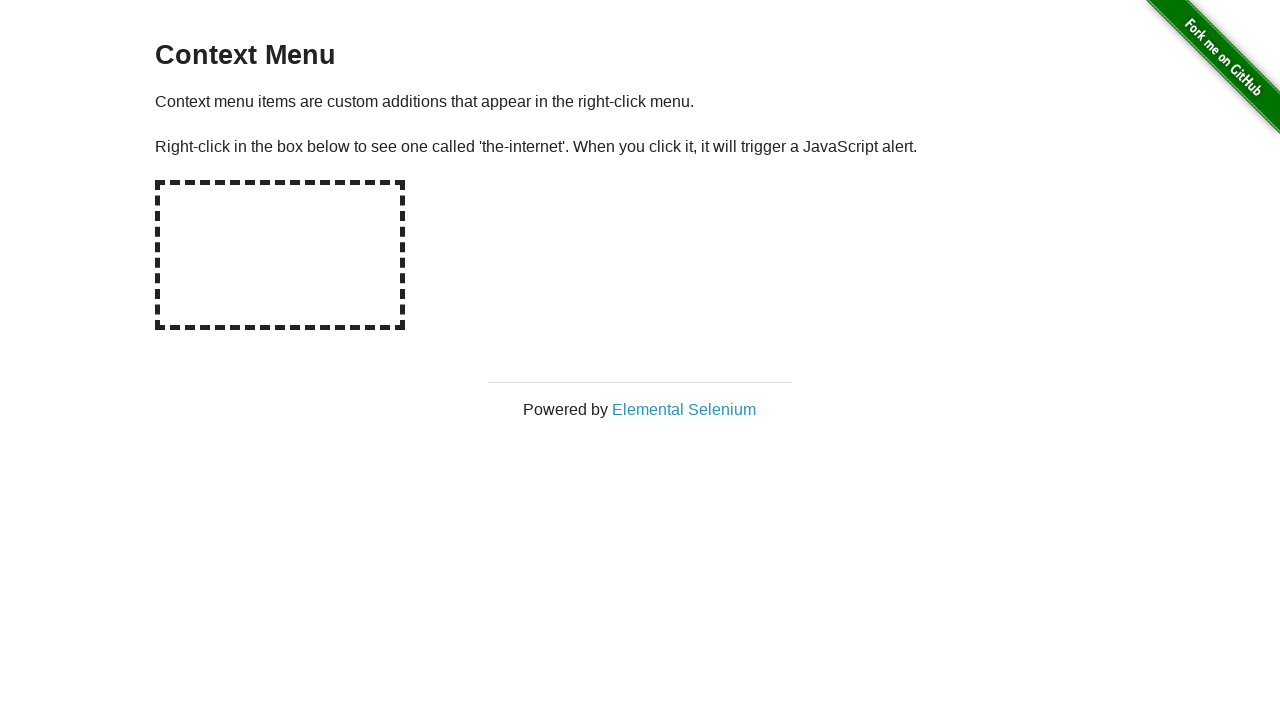

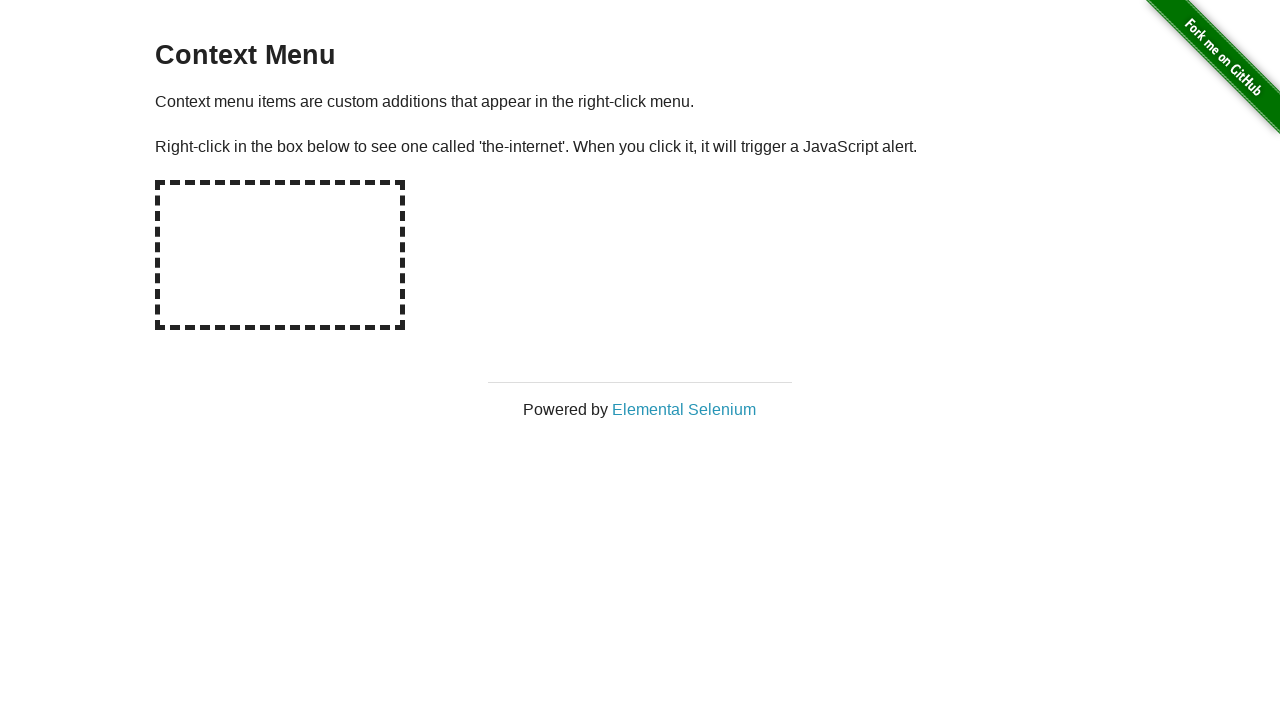